Tests adding 5 notes to a simple notes application by filling in title and details fields, clicking add, and verifying each note is created with correct status message and content.

Starting URL: https://testpages.eviltester.com/styled/apps/notes/simplenotes.html

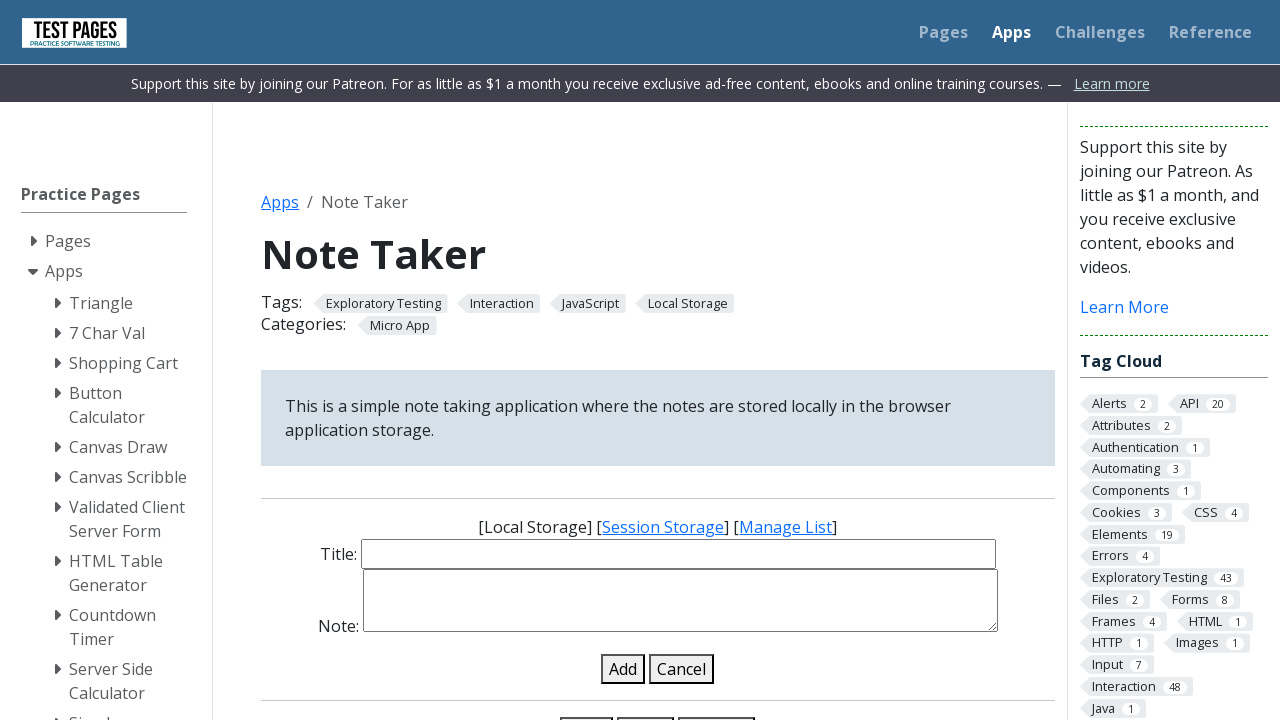

Filled note title field with 'Auto Note 1' on #note-title-input
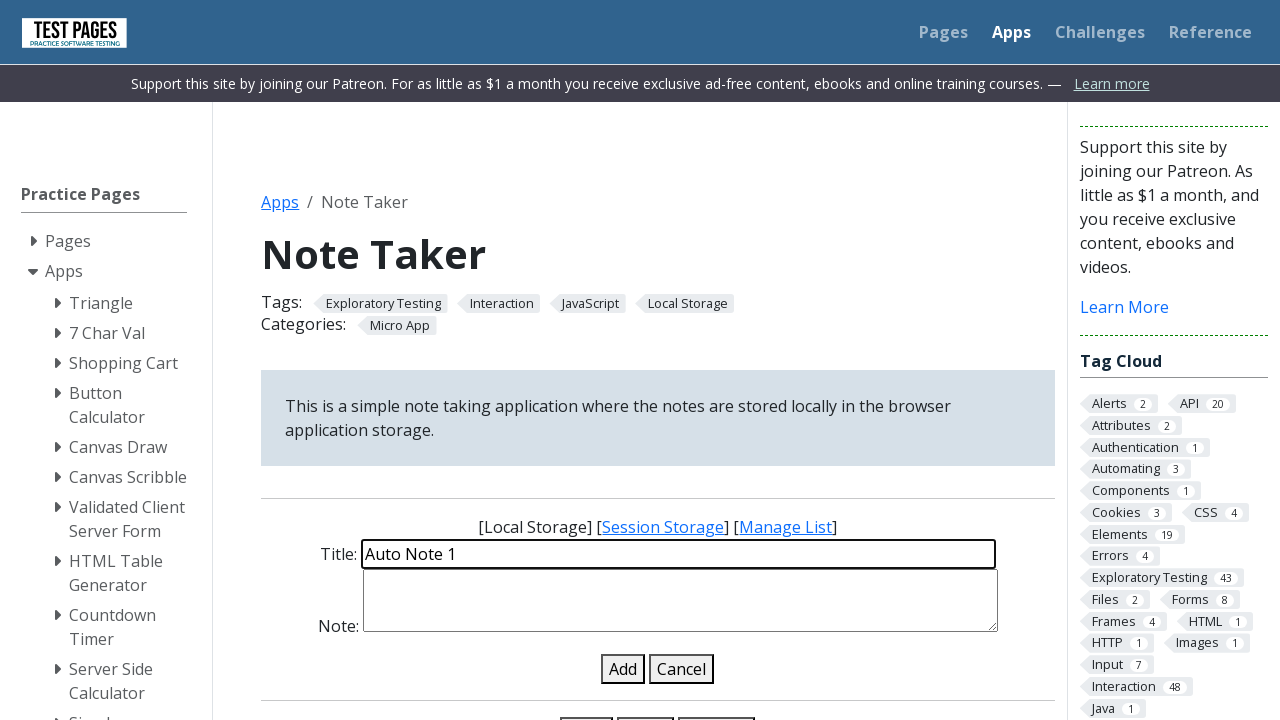

Filled note details field with 'Content for note number 1' on #note-details-input
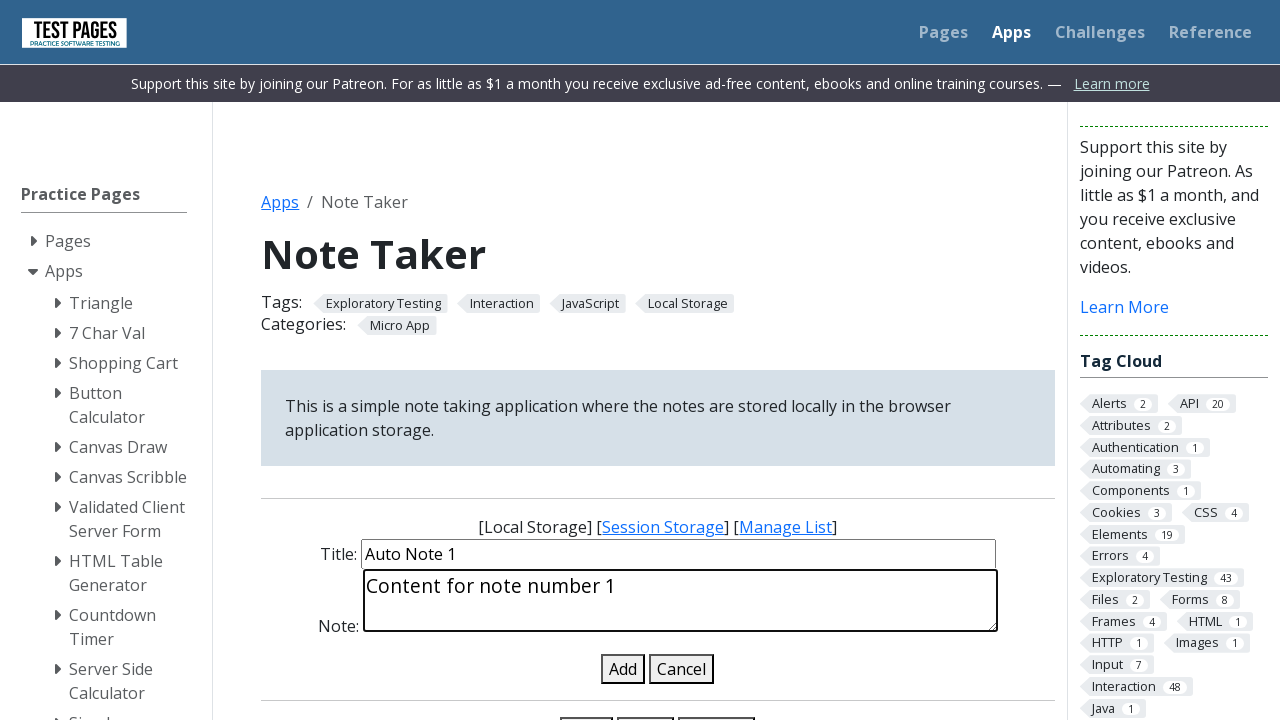

Clicked Add button to create note 1 at (623, 669) on #add-note
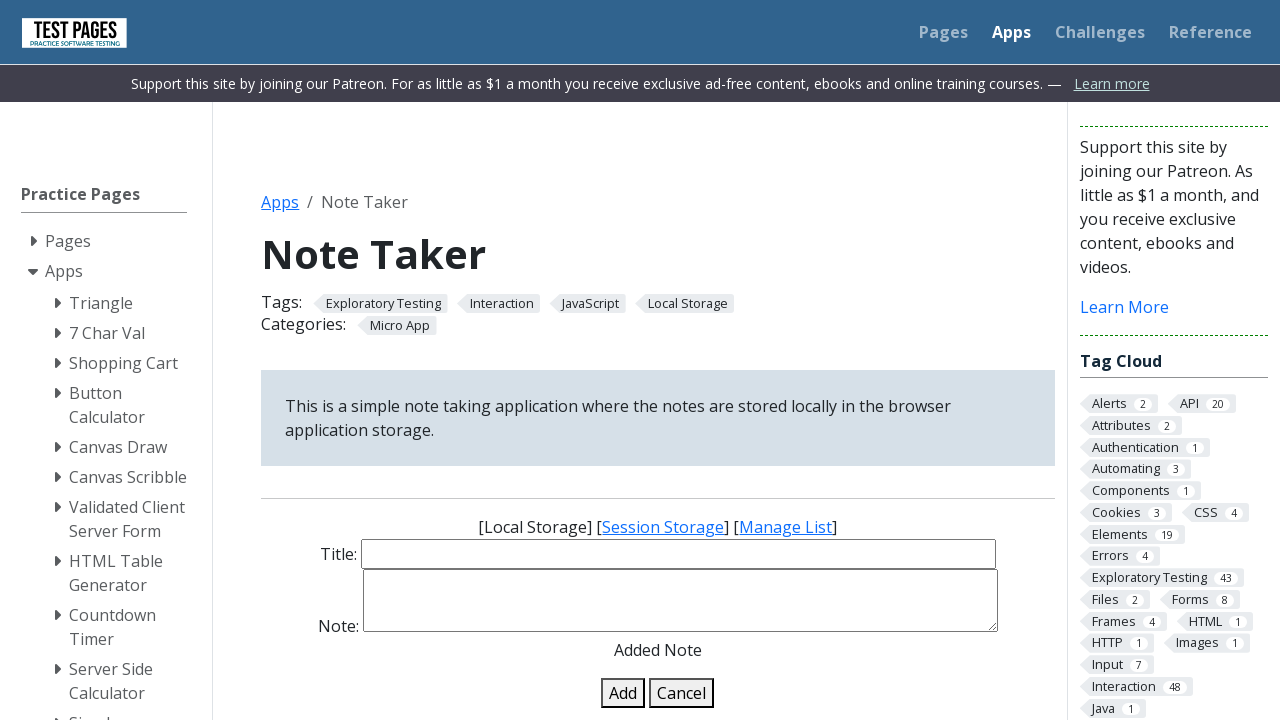

Status message appeared confirming note 1 was added
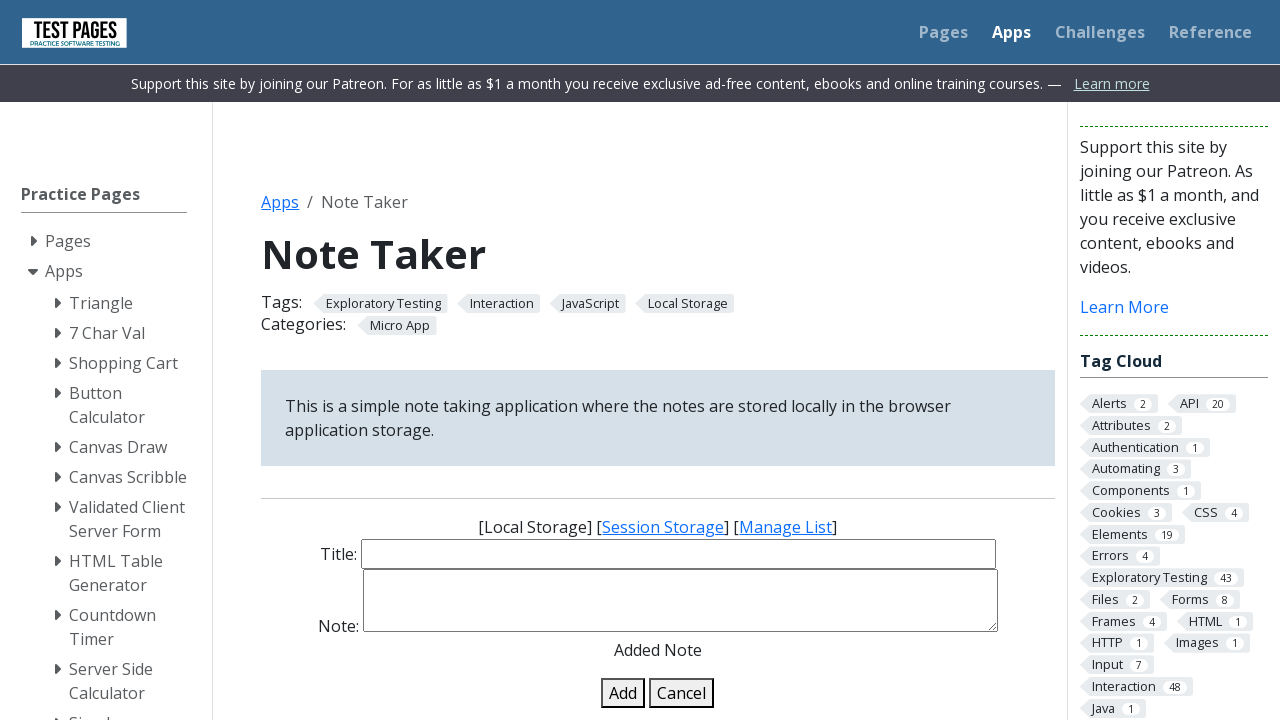

Filled note title field with 'Auto Note 2' on #note-title-input
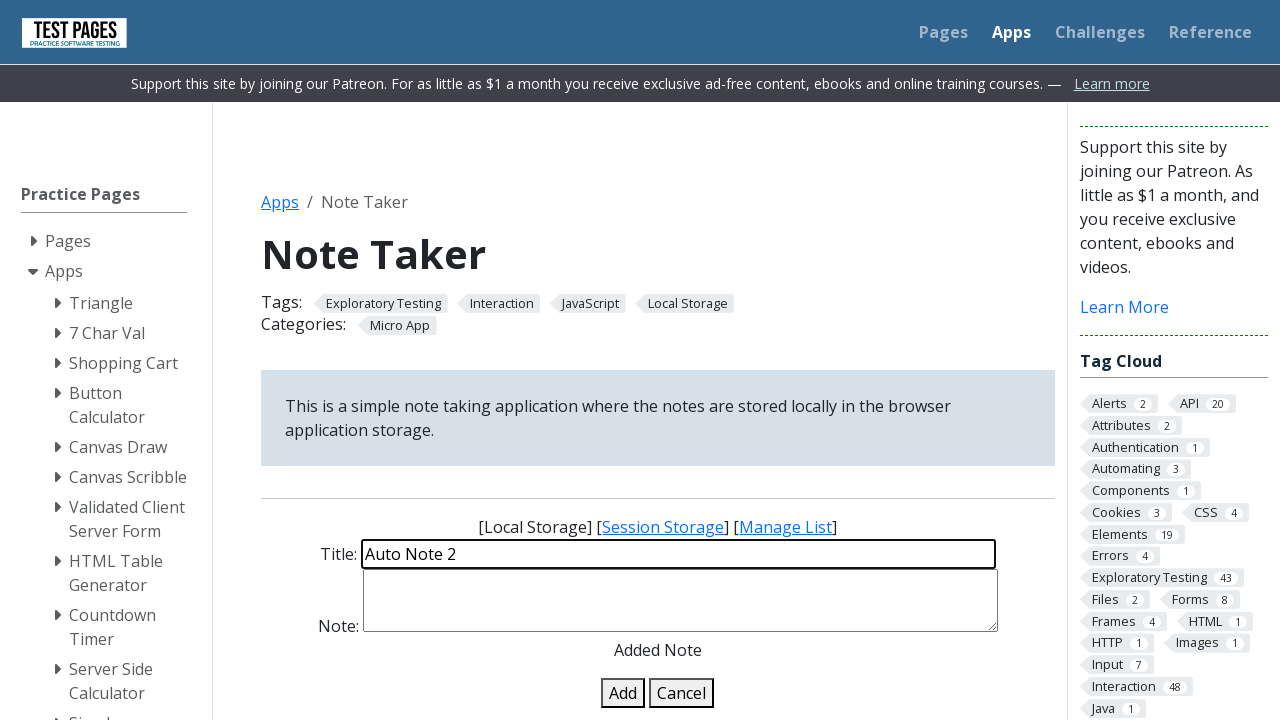

Filled note details field with 'Content for note number 2' on #note-details-input
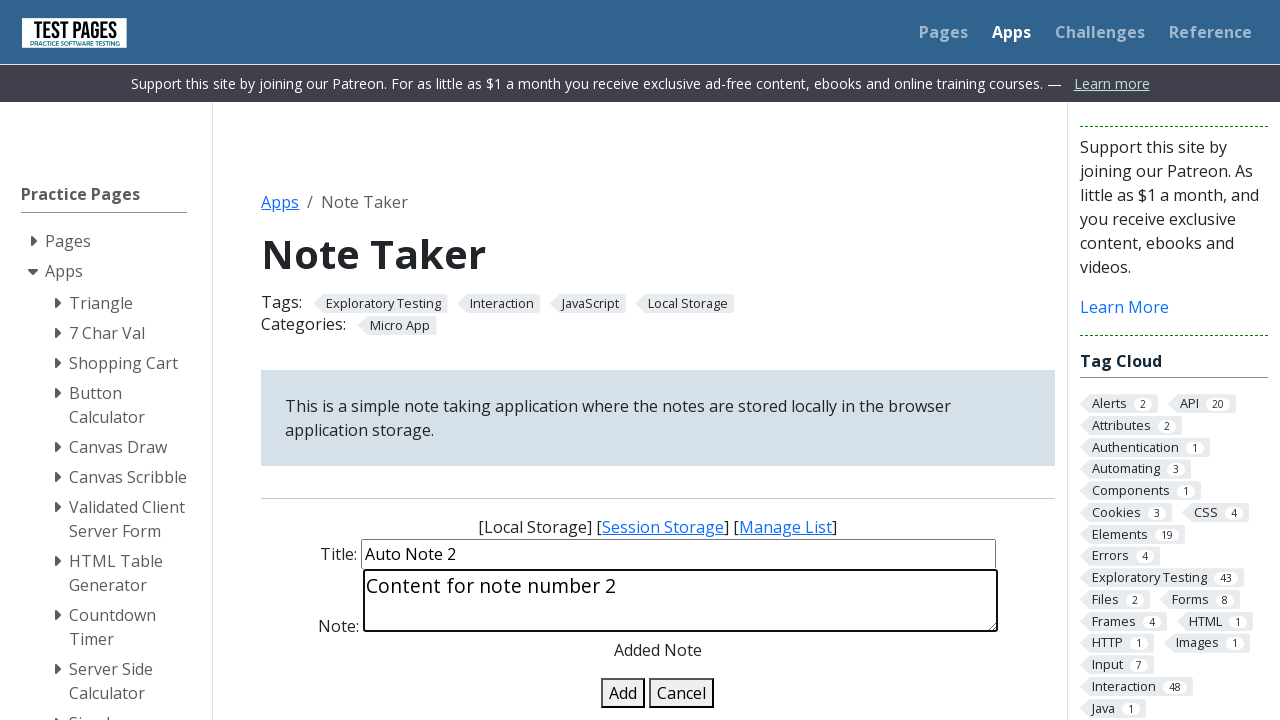

Clicked Add button to create note 2 at (623, 693) on #add-note
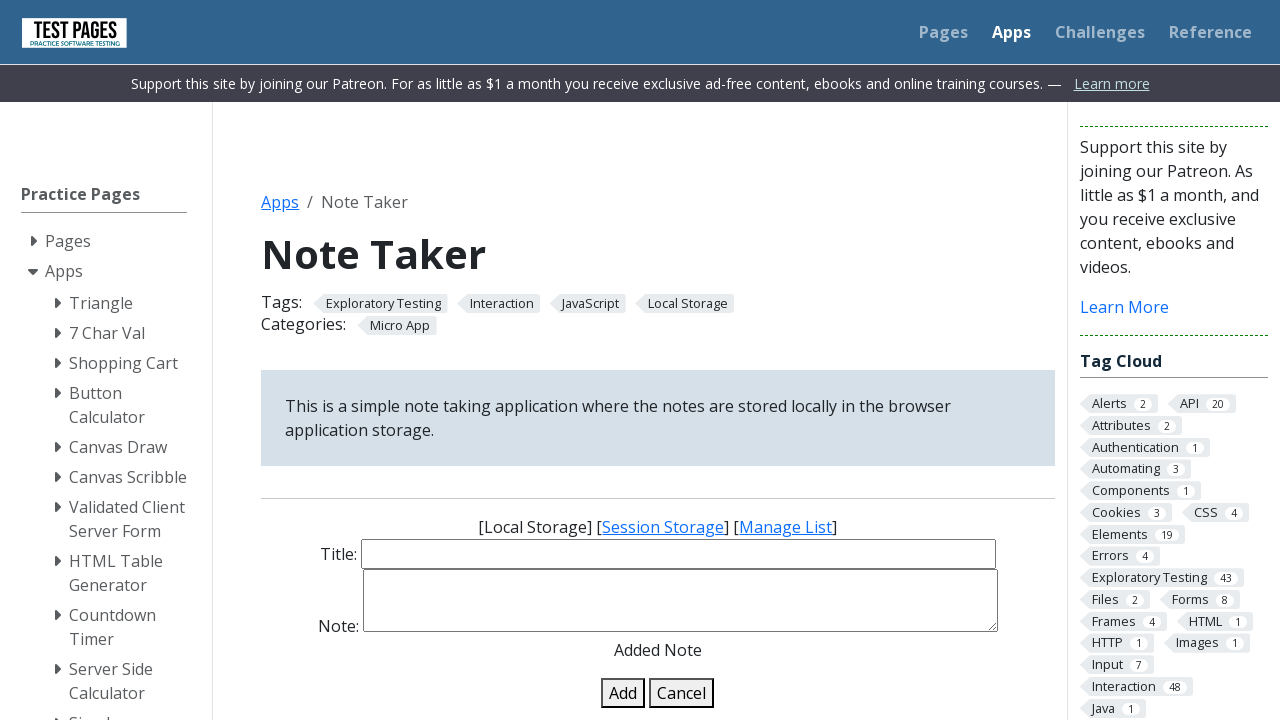

Status message appeared confirming note 2 was added
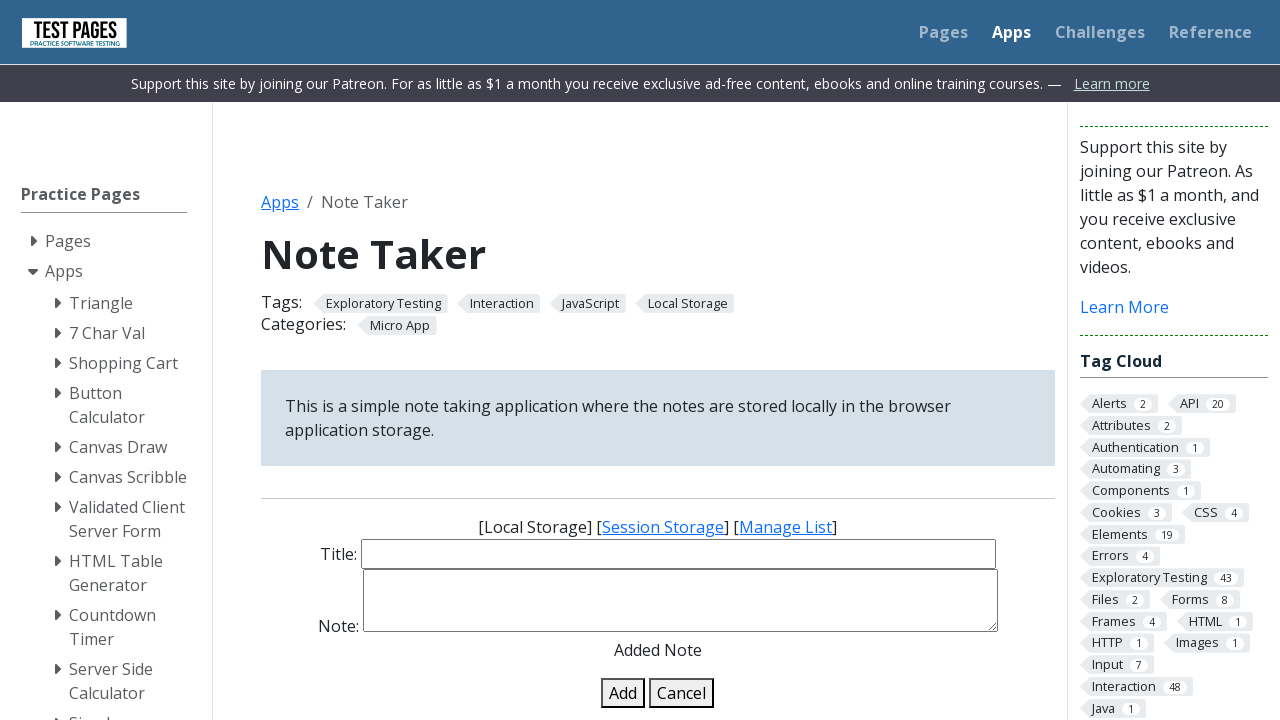

Filled note title field with 'Auto Note 3' on #note-title-input
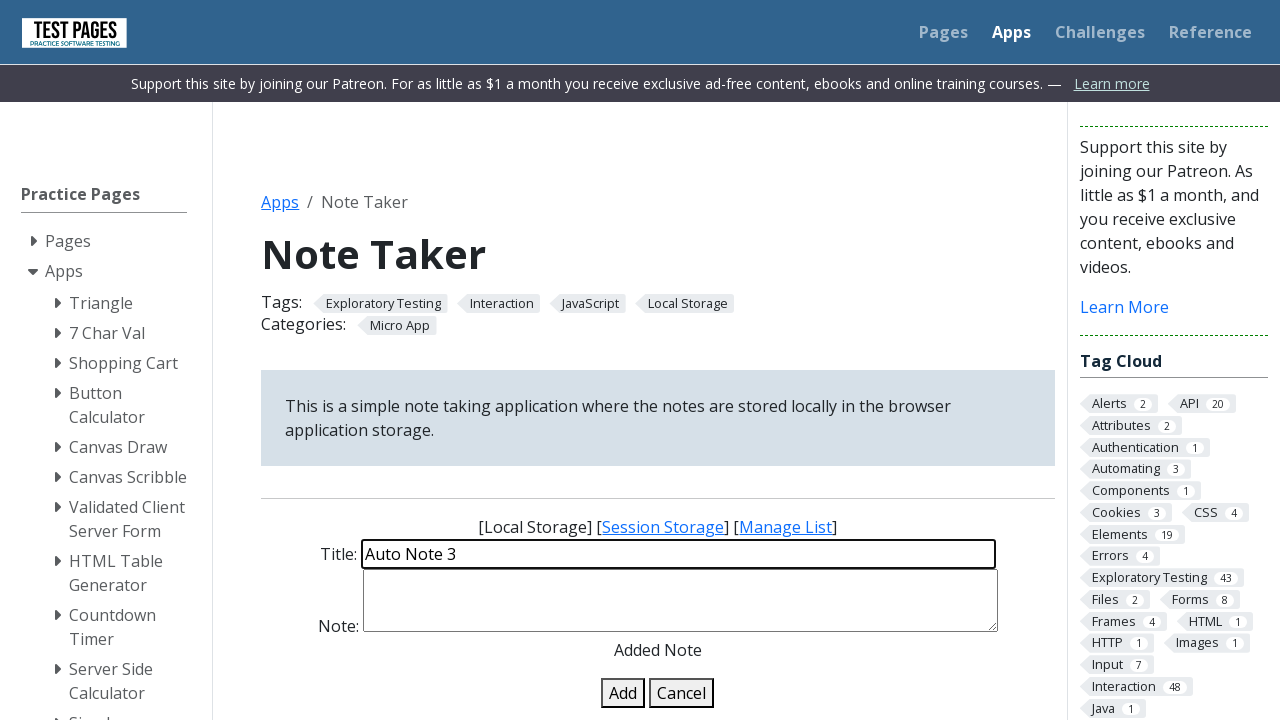

Filled note details field with 'Content for note number 3' on #note-details-input
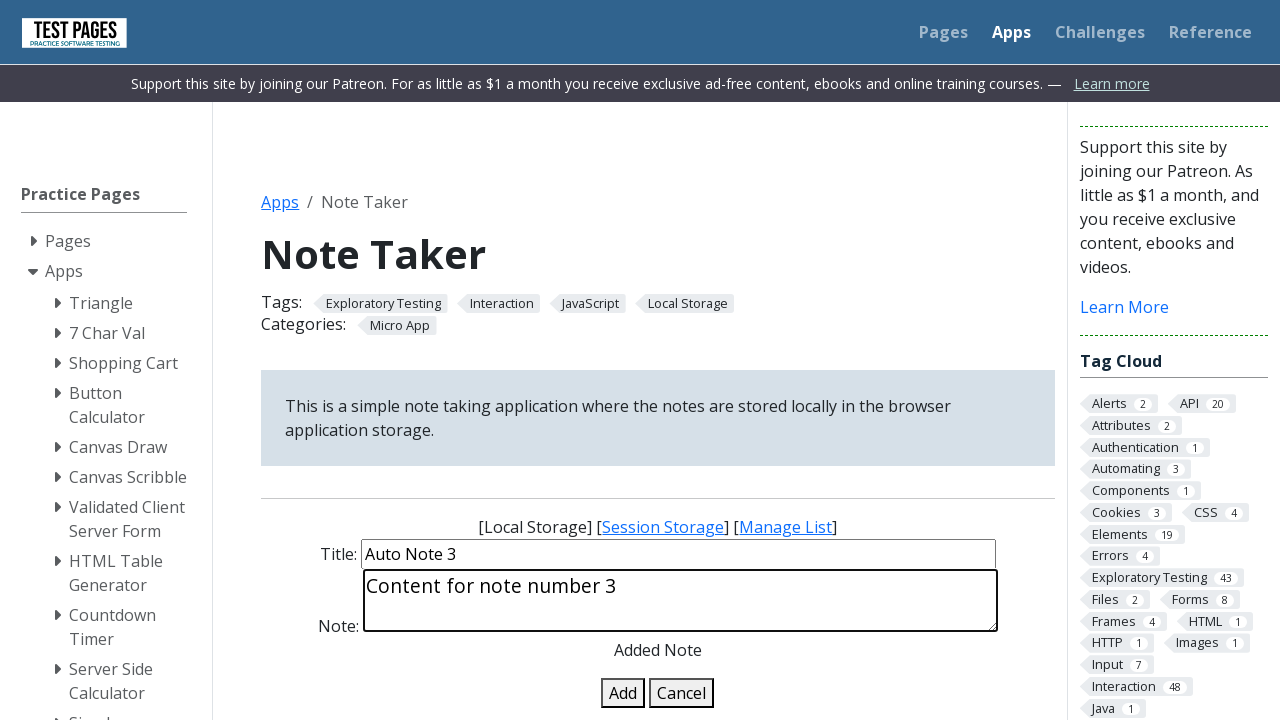

Clicked Add button to create note 3 at (623, 693) on #add-note
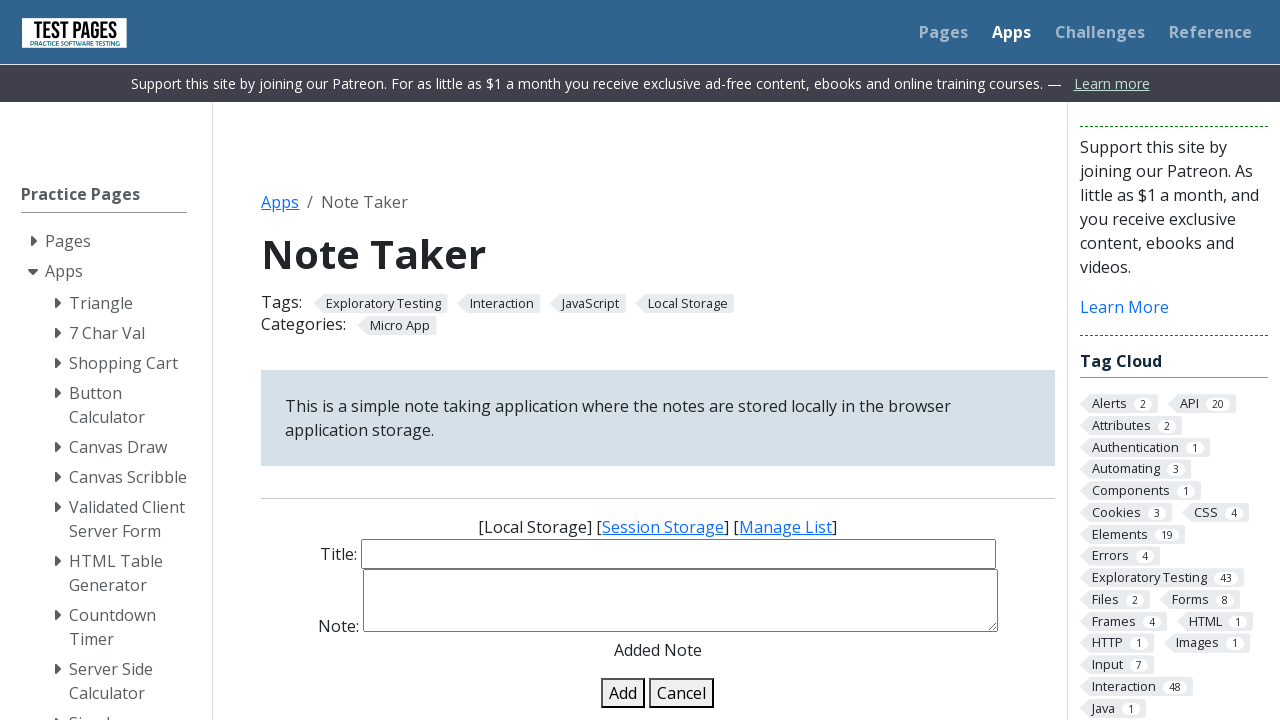

Status message appeared confirming note 3 was added
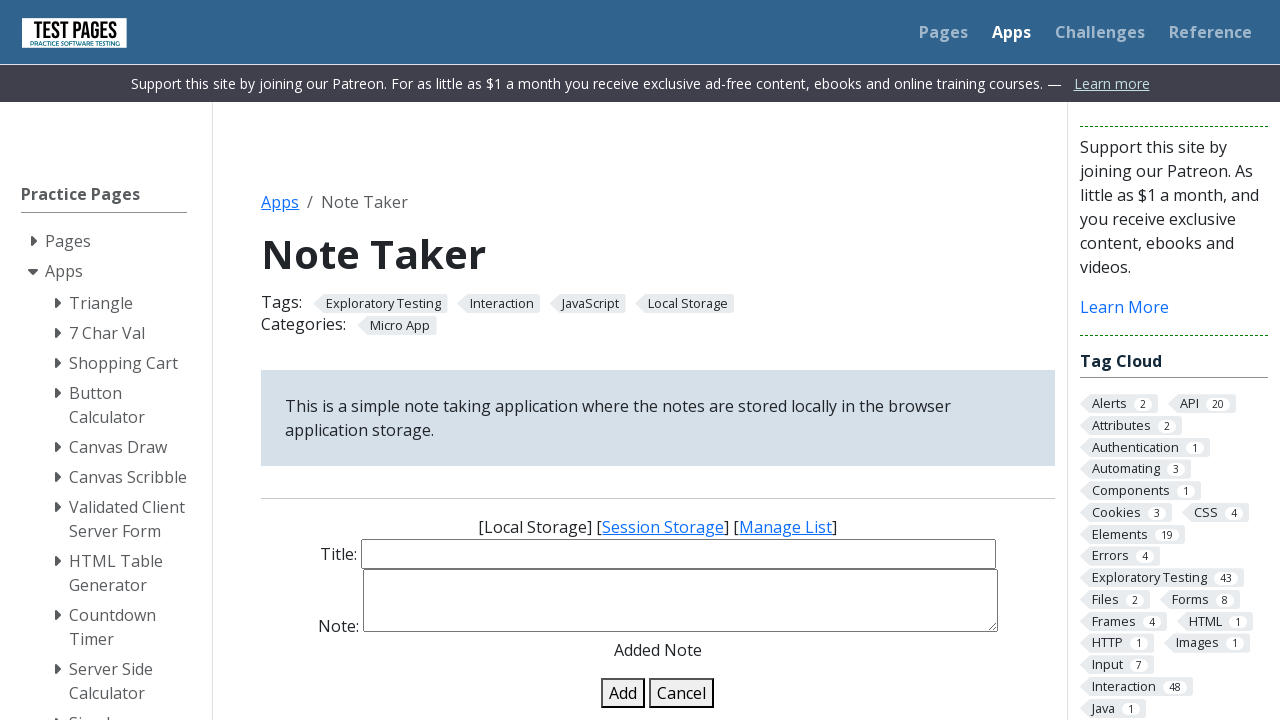

Filled note title field with 'Auto Note 4' on #note-title-input
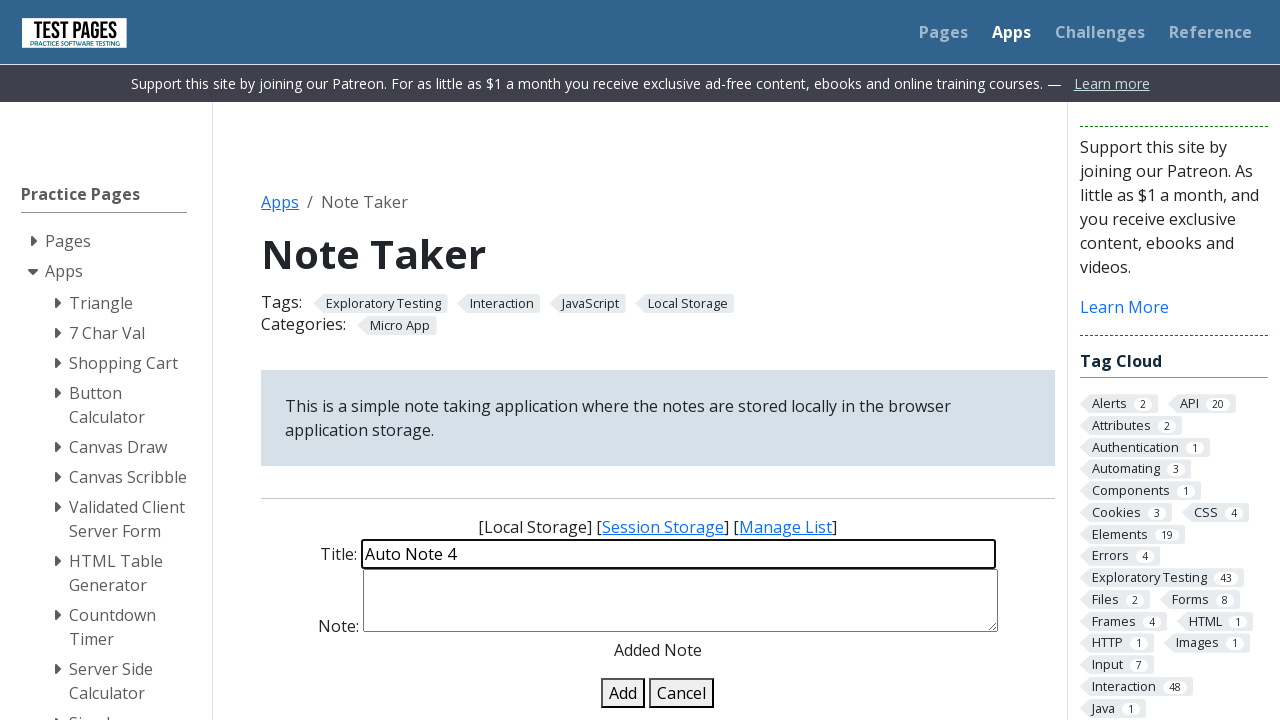

Filled note details field with 'Content for note number 4' on #note-details-input
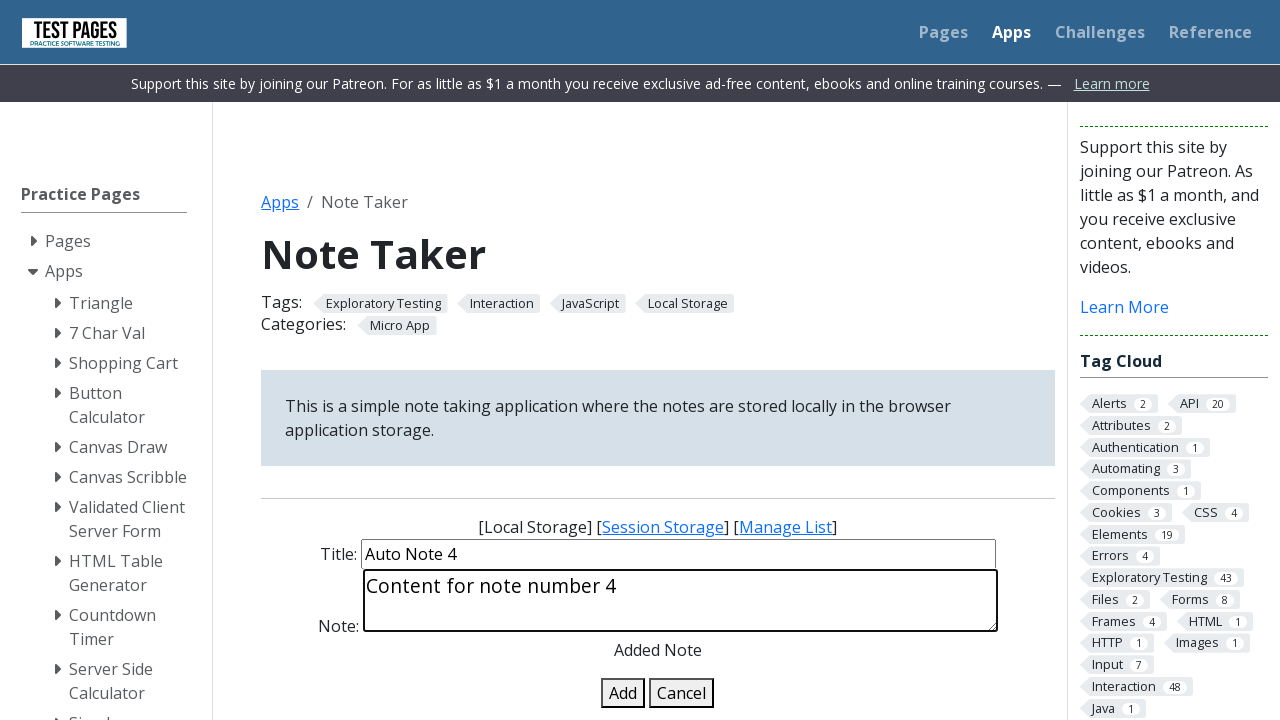

Clicked Add button to create note 4 at (623, 693) on #add-note
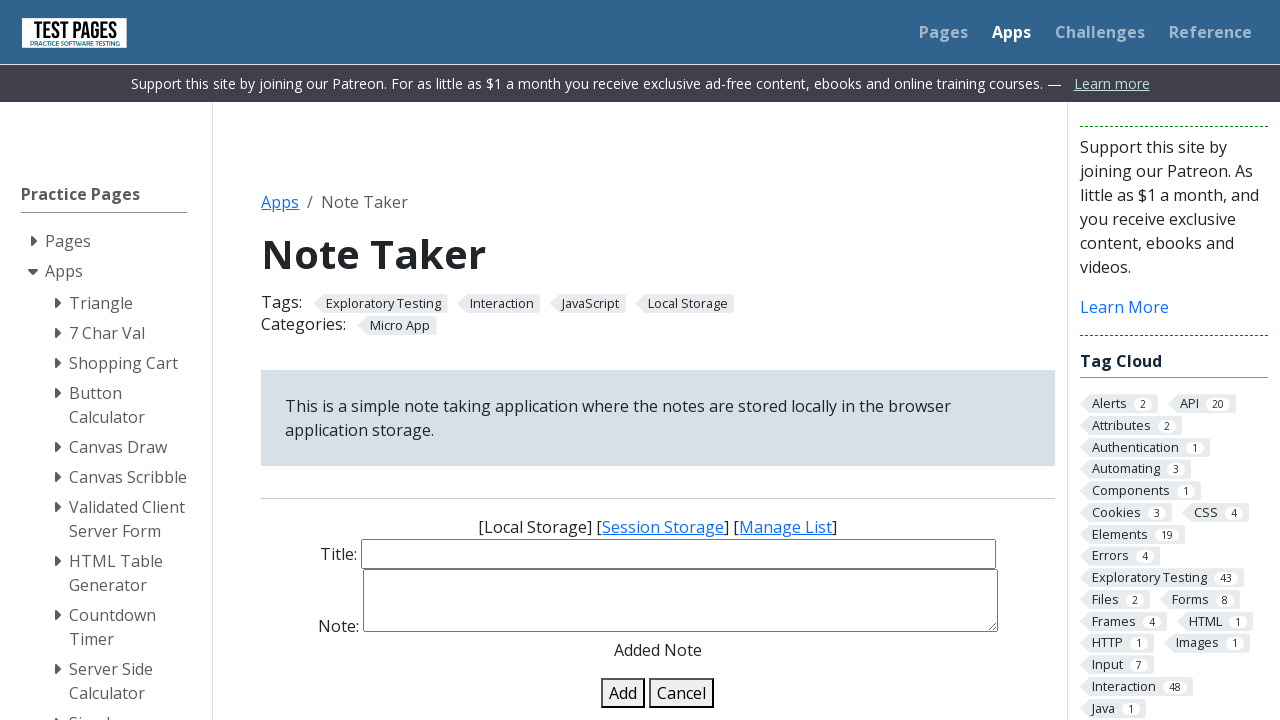

Status message appeared confirming note 4 was added
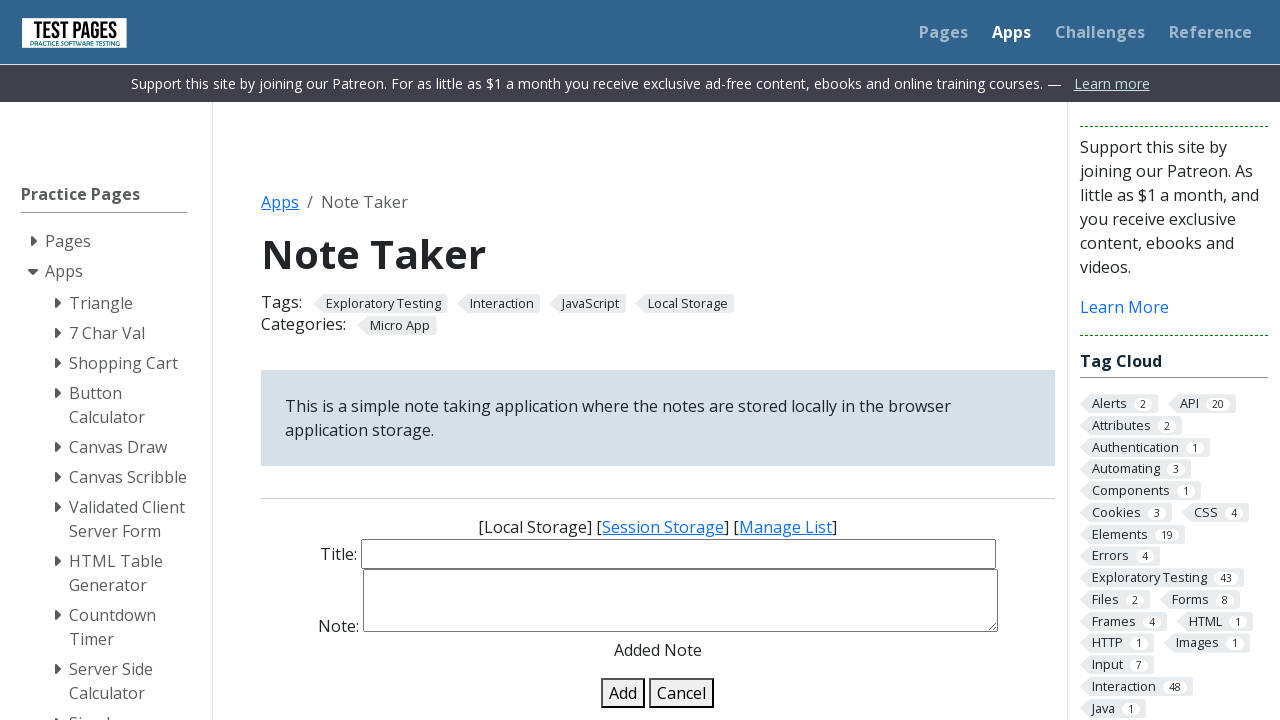

Filled note title field with 'Auto Note 5' on #note-title-input
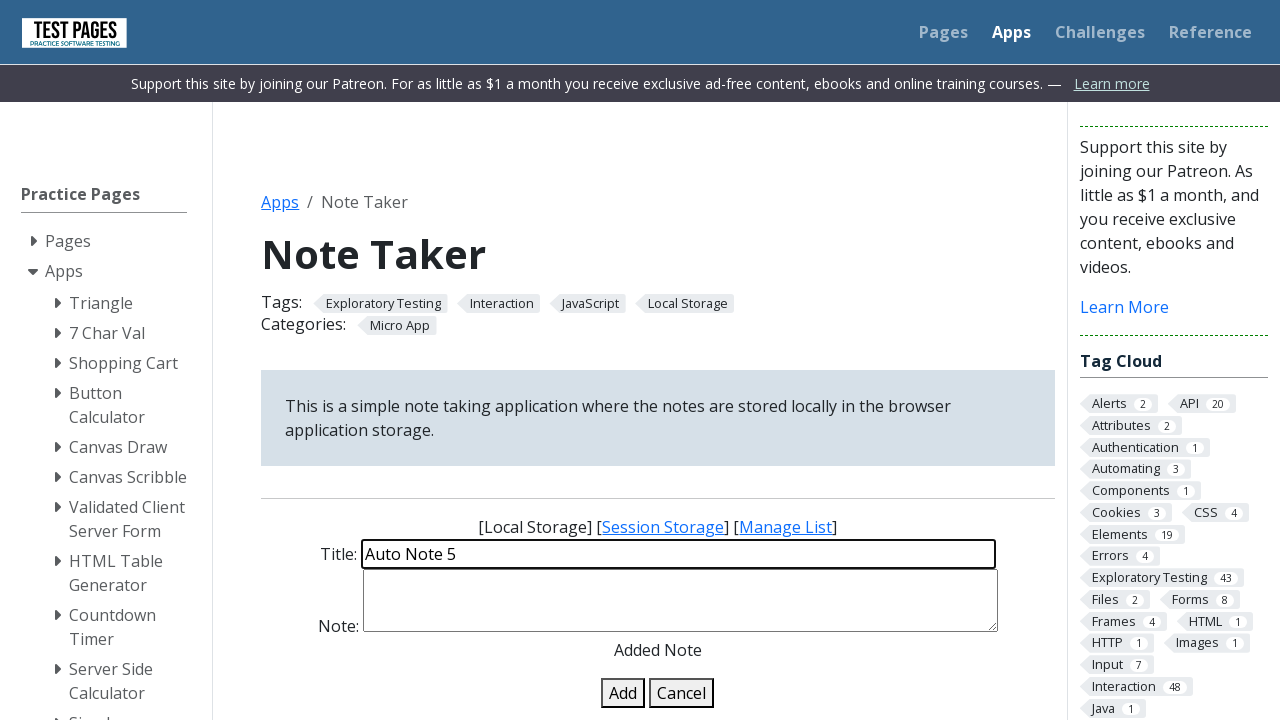

Filled note details field with 'Content for note number 5' on #note-details-input
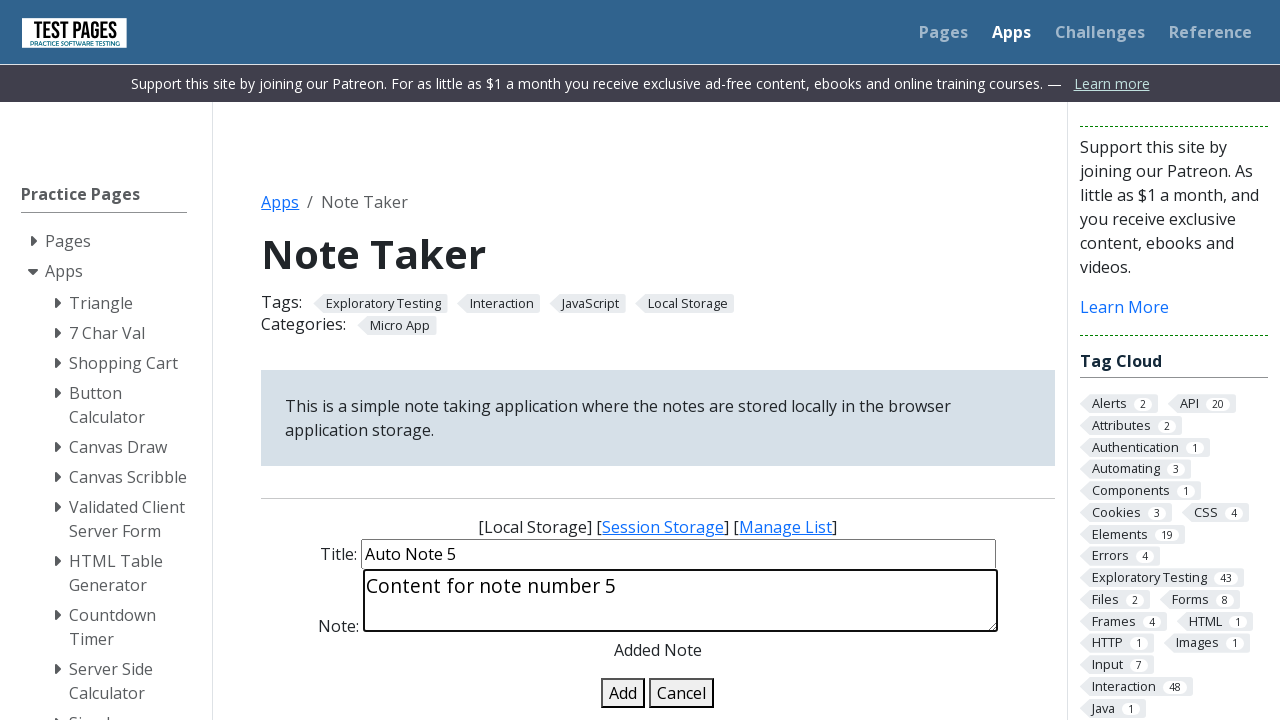

Clicked Add button to create note 5 at (623, 693) on #add-note
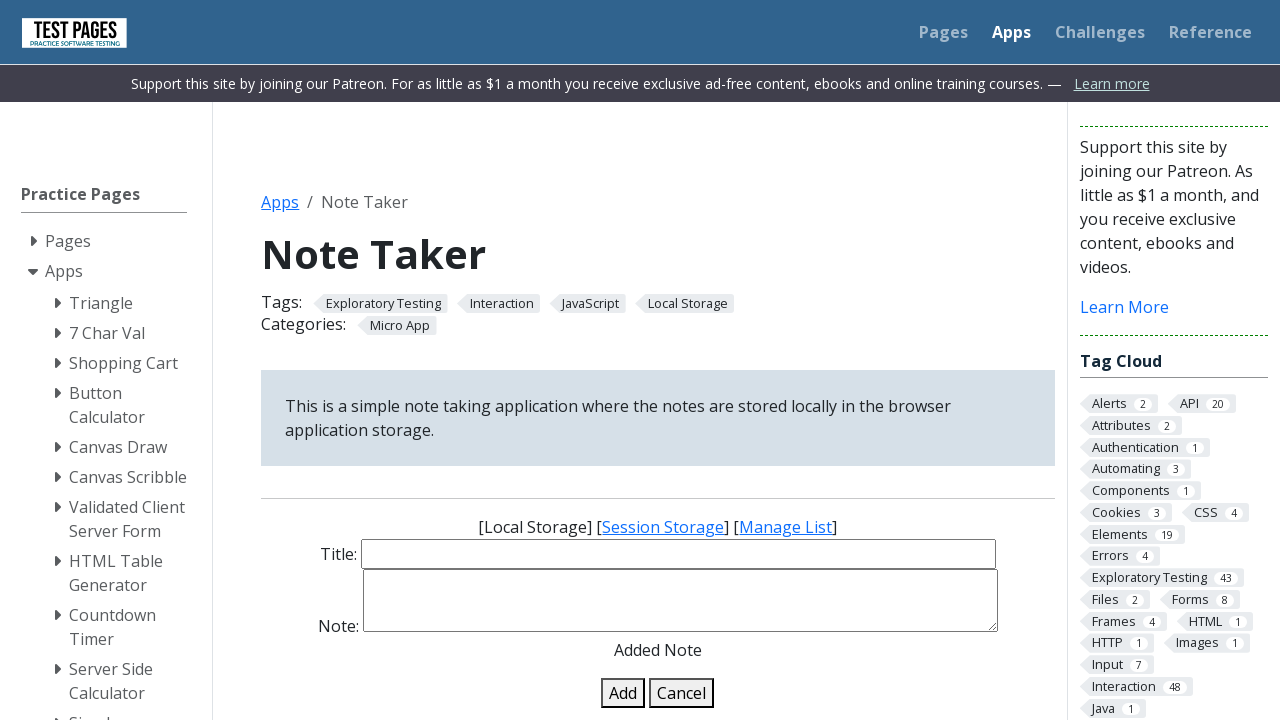

Status message appeared confirming note 5 was added
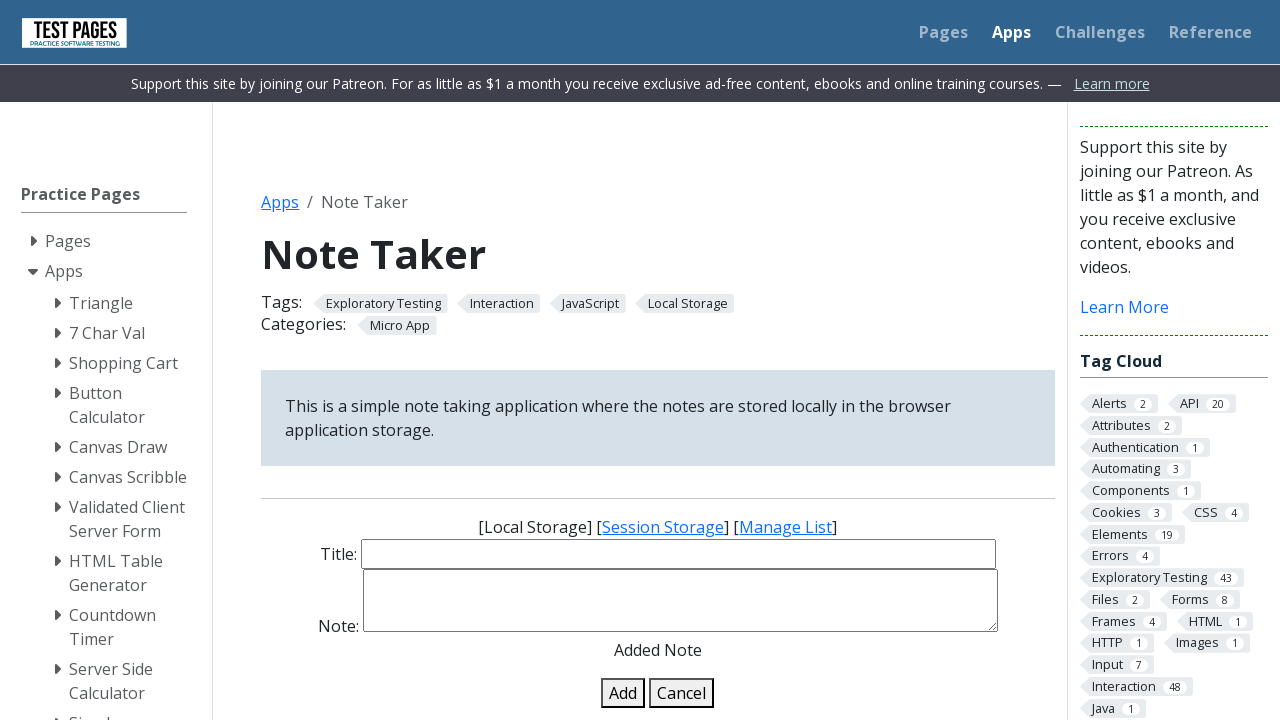

Verified all 5 notes are visible in the notes list
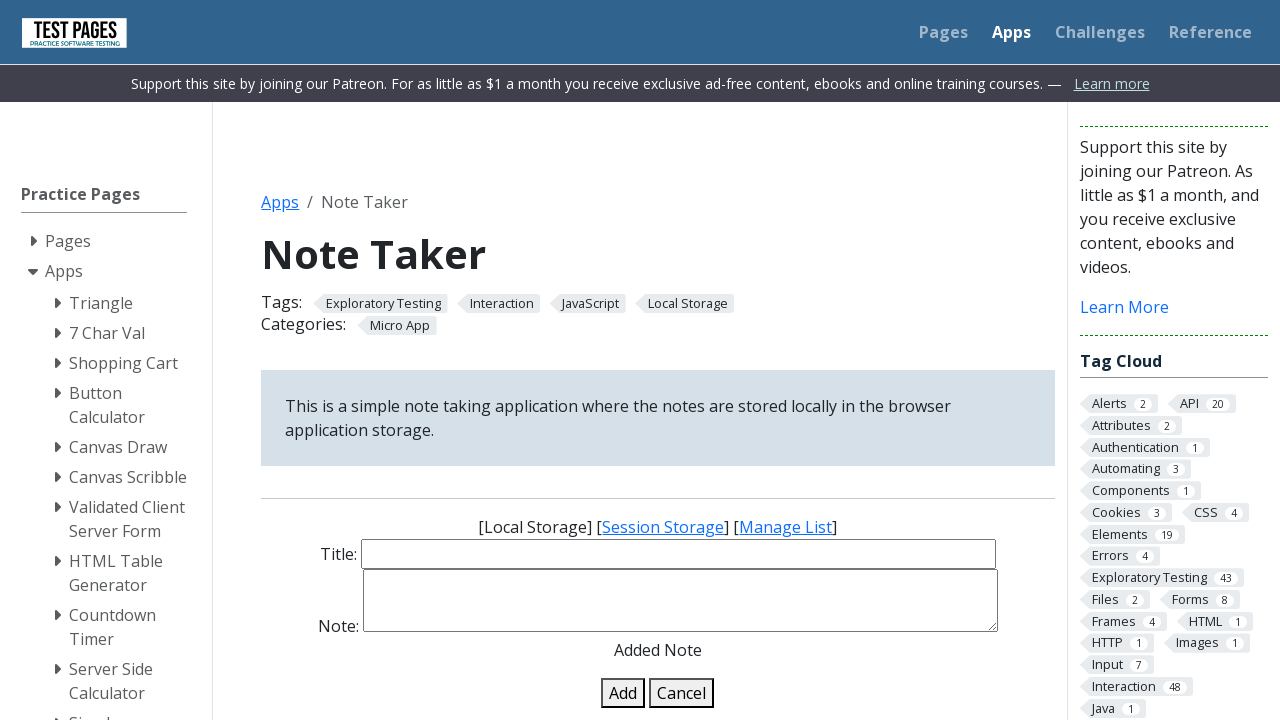

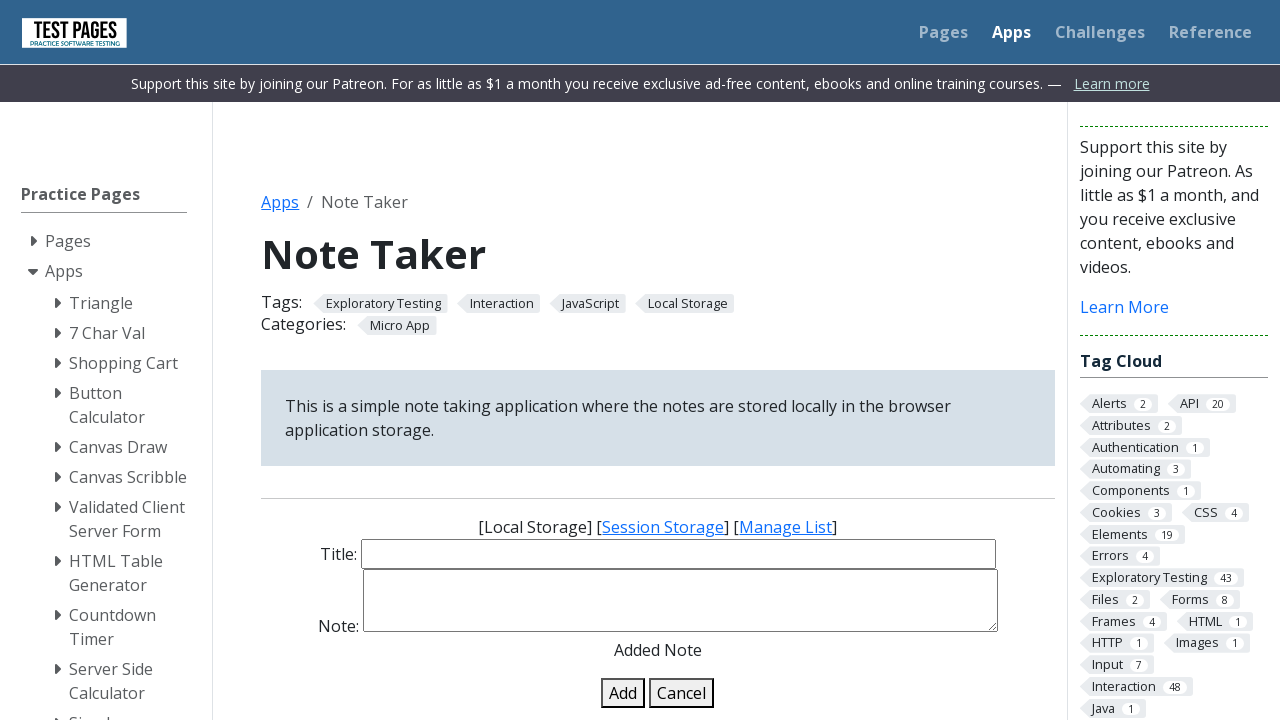